Demonstrates XPath sibling and parent-to-child traversal techniques by locating button elements in the header using following-sibling and parent axis navigation, then retrieving their text content.

Starting URL: https://rahulshettyacademy.com/AutomationPractice/

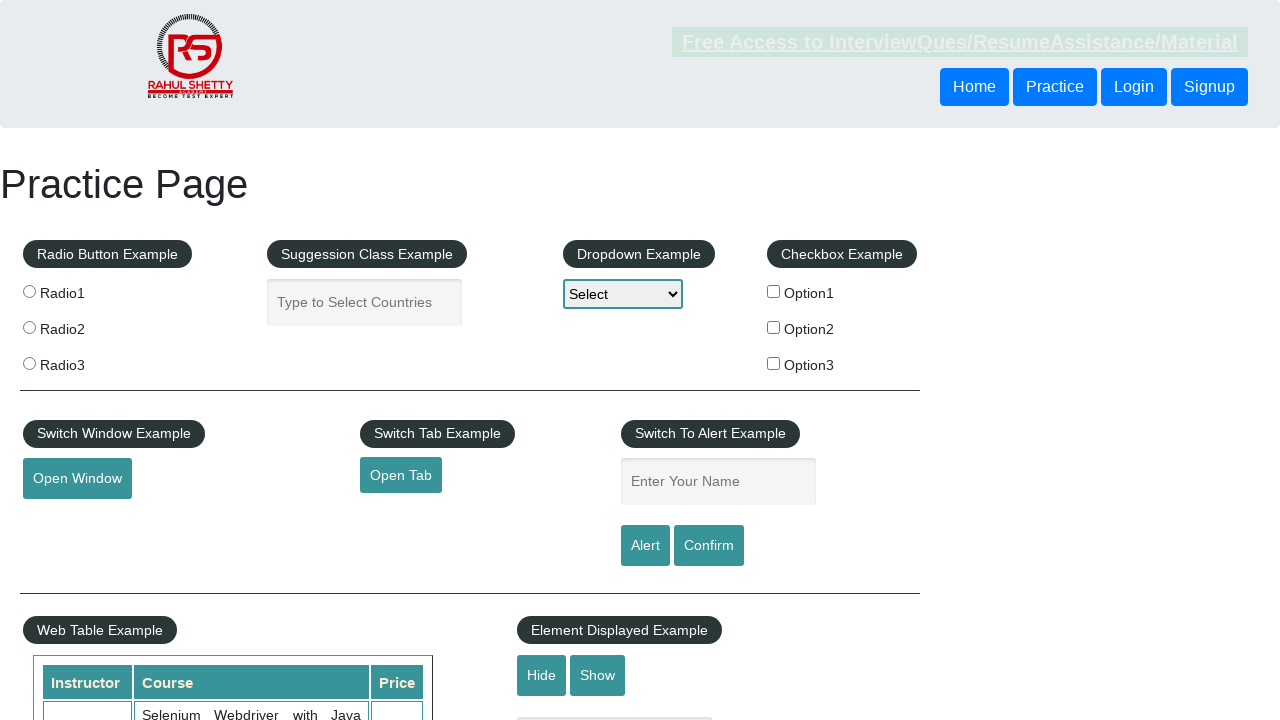

Retrieved sibling button text using following-sibling XPath axis
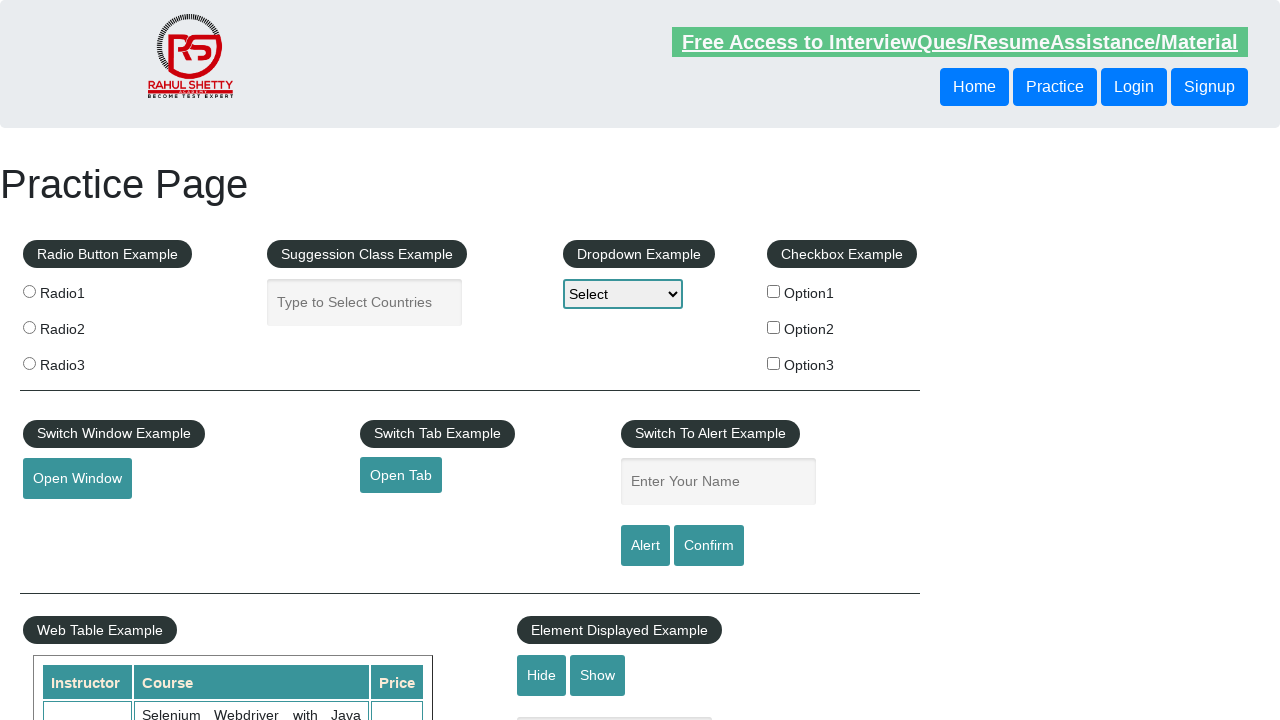

Retrieved button text using parent-to-child XPath axis navigation
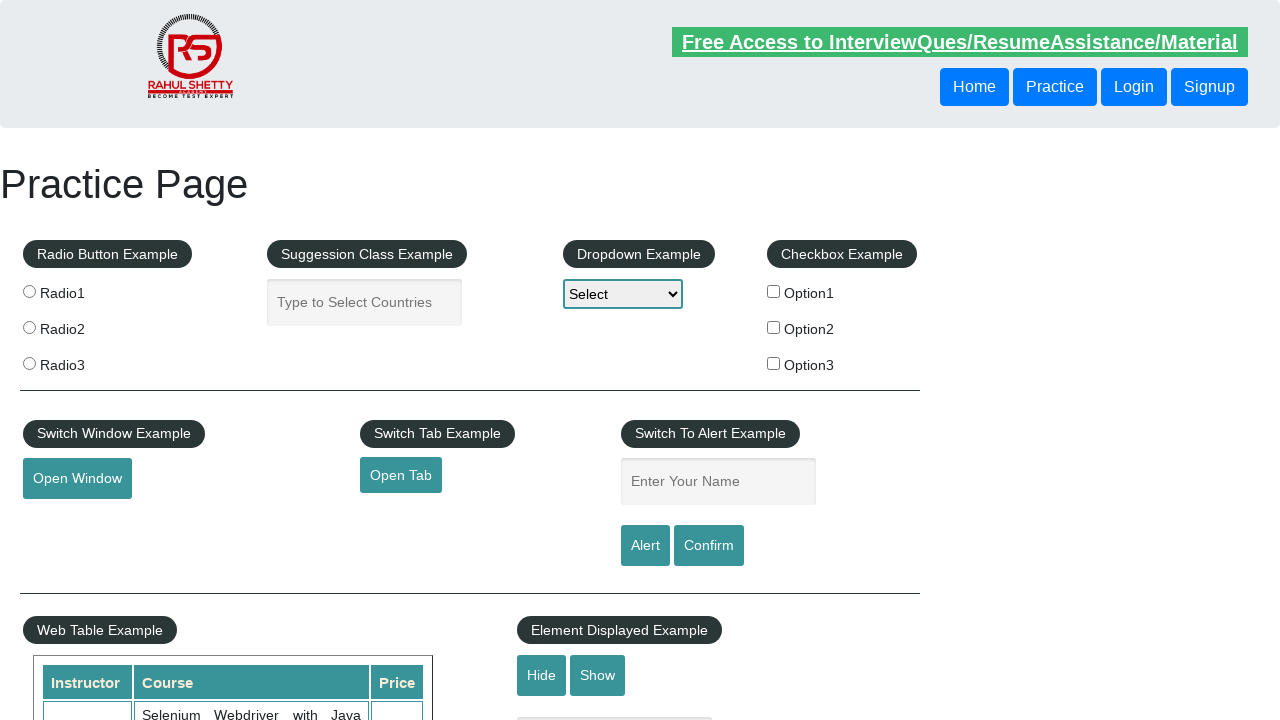

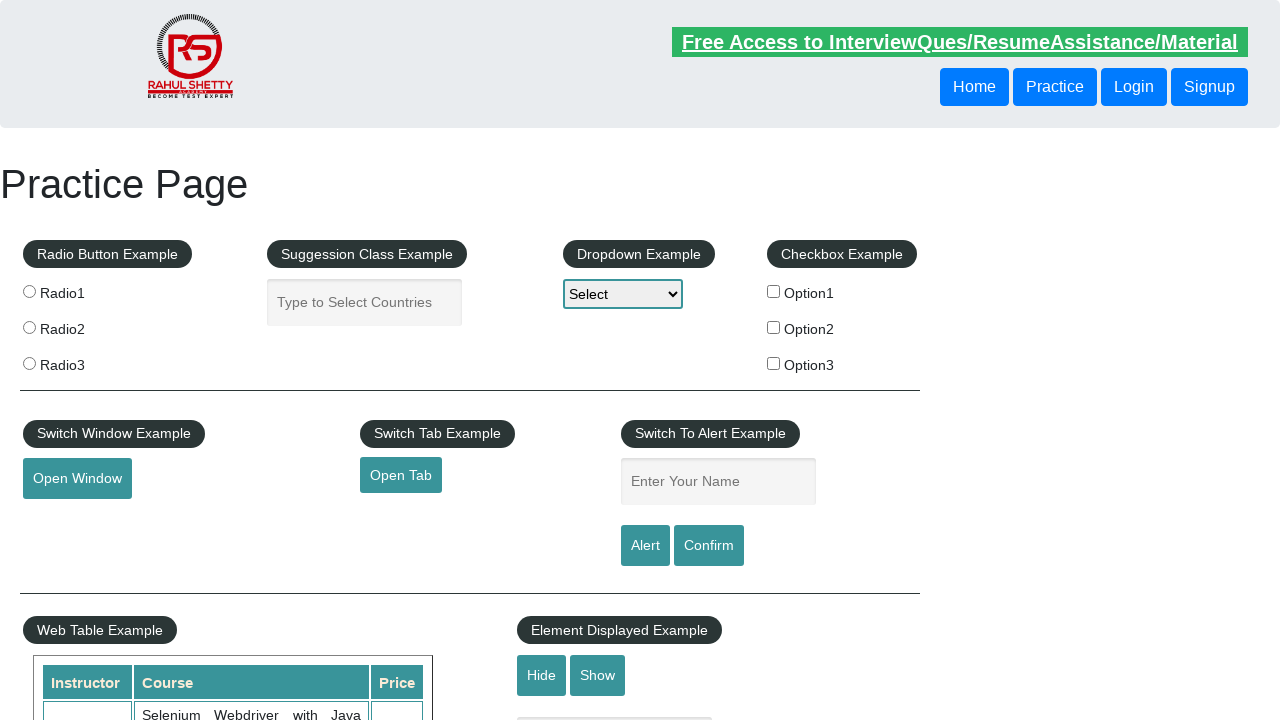